Tests the navigation menu by clicking Home, opening the Contact modal to submit a contact form, handling the alert confirmation, and interacting with the About Us modal.

Starting URL: https://www.demoblaze.com/index.html

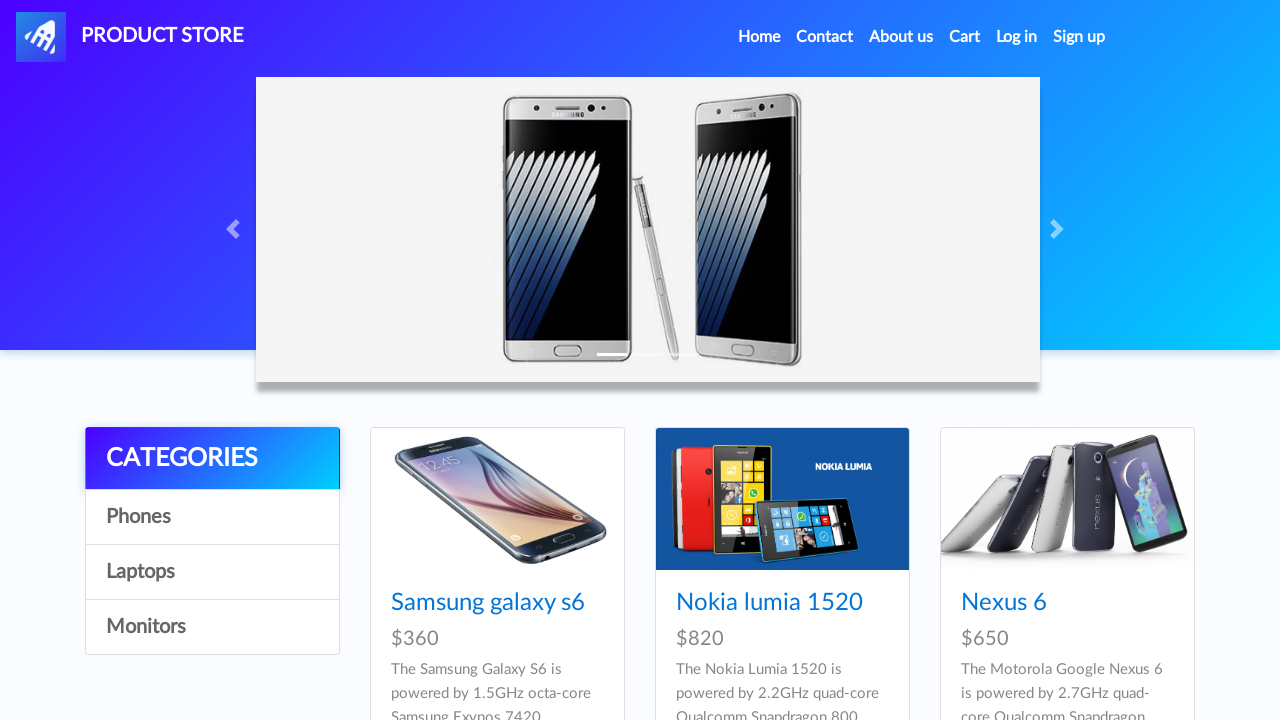

Clicked Home link in navigation menu at (759, 37) on li.nav-item.active a.nav-link
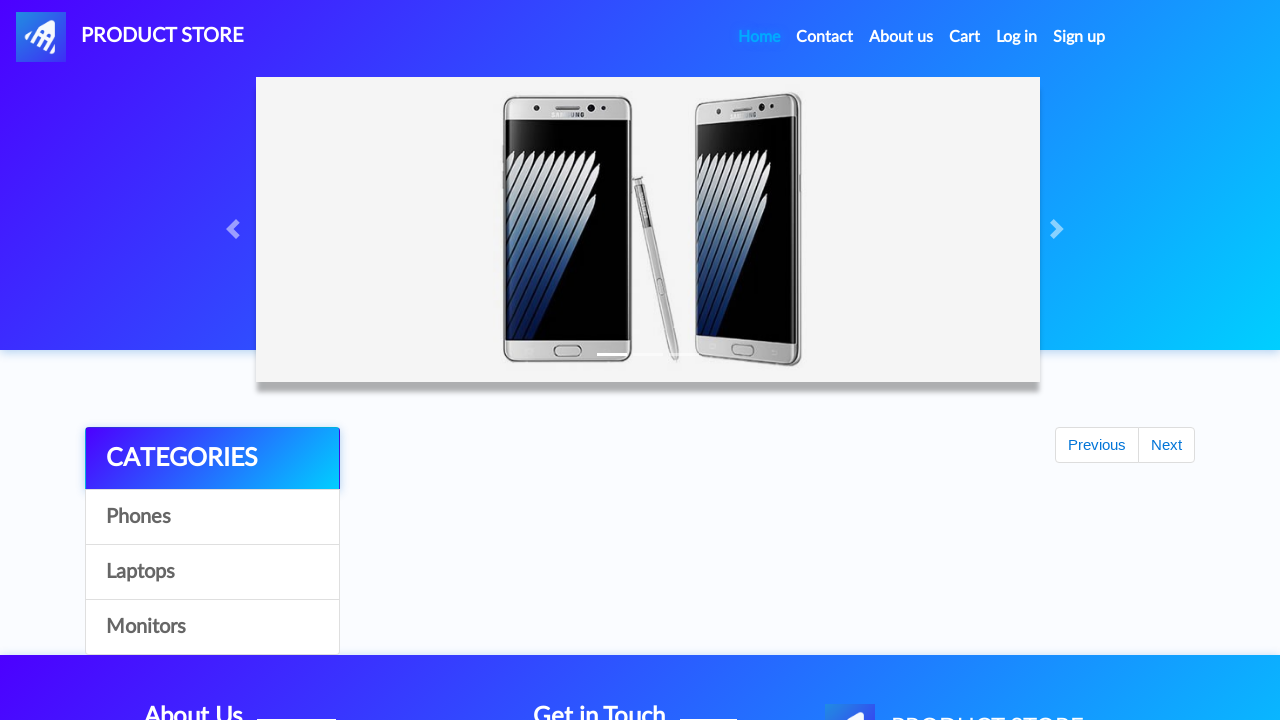

Waited 1000ms for Home page to load
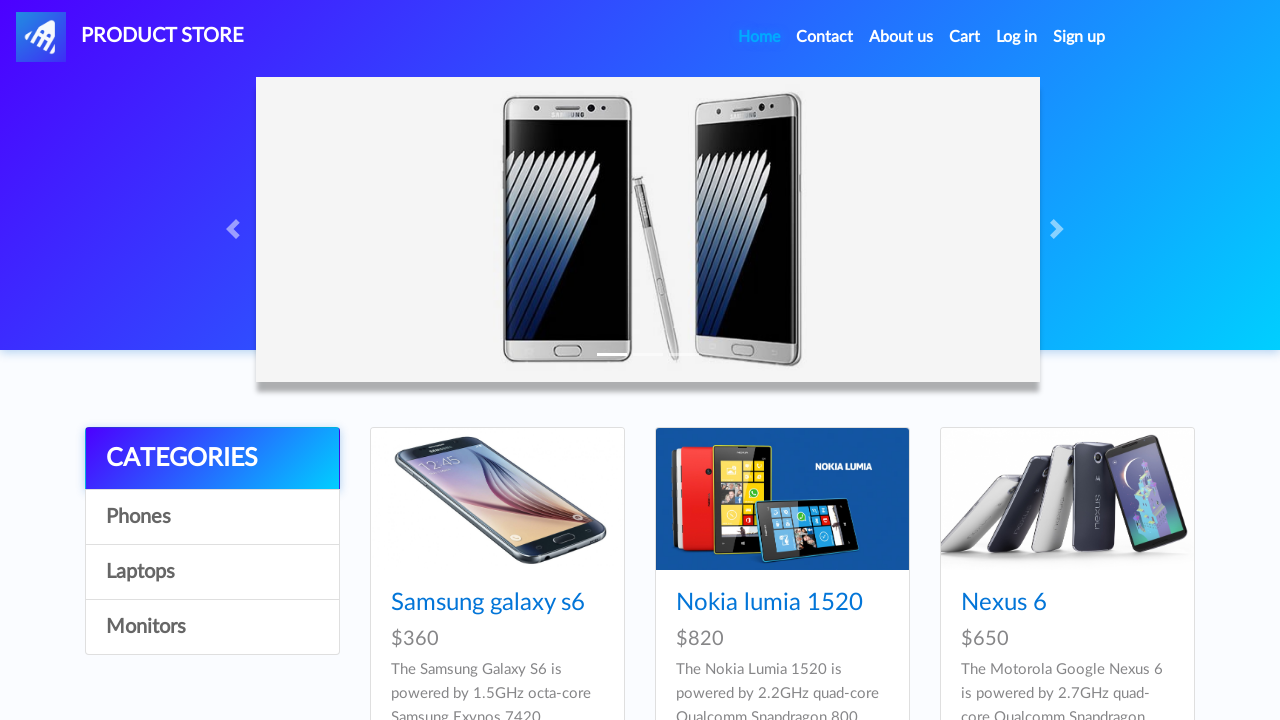

Navigated back in browser history
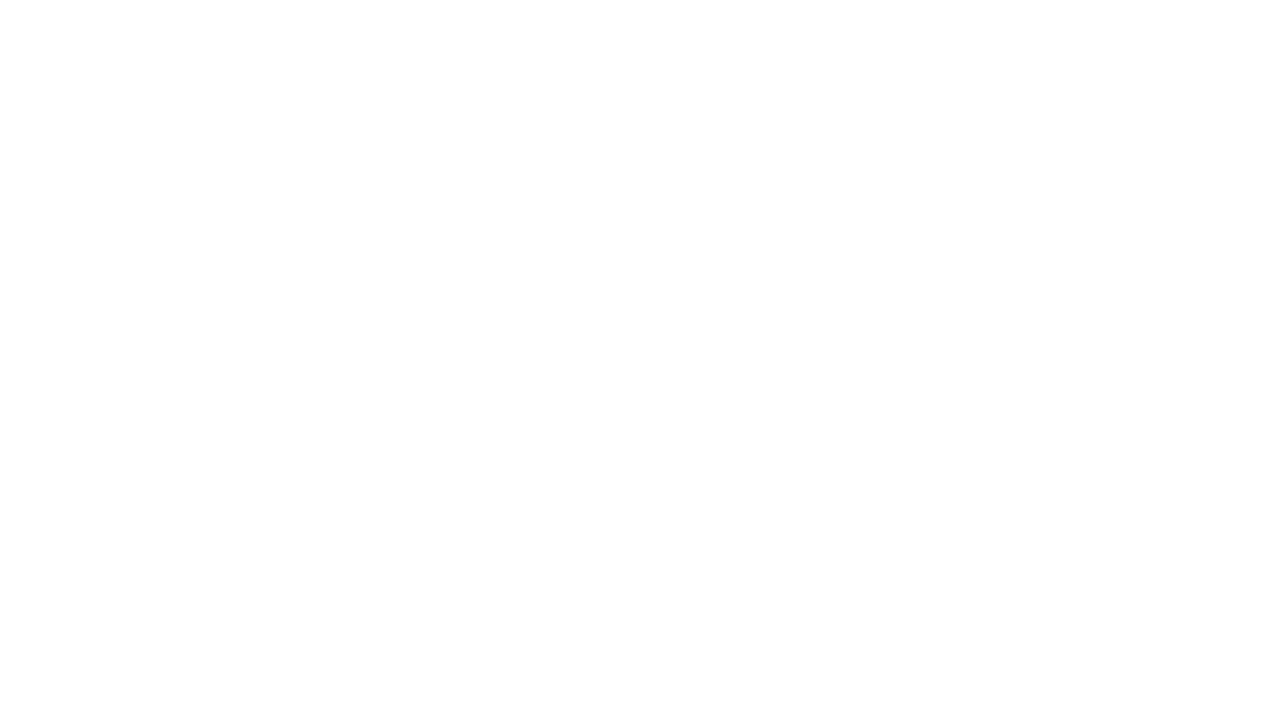

Navigated forward in browser history
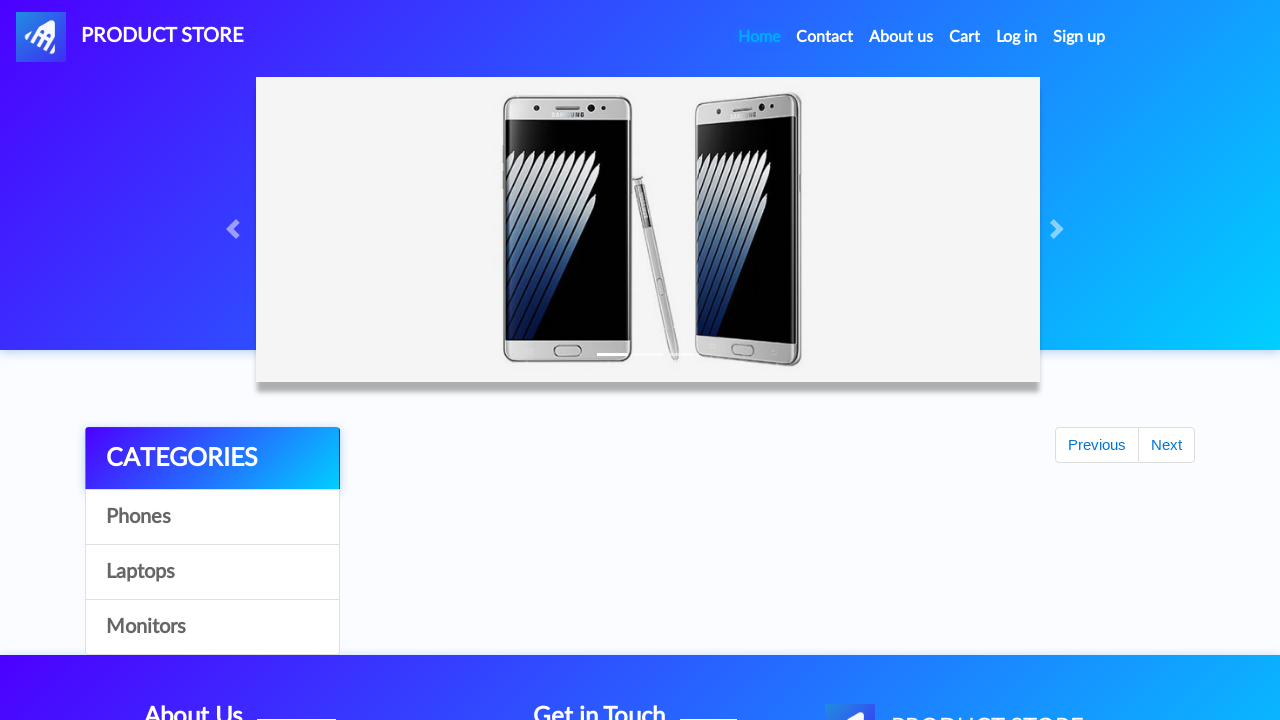

Clicked Contact link to open contact modal at (825, 37) on a:text('Contact')
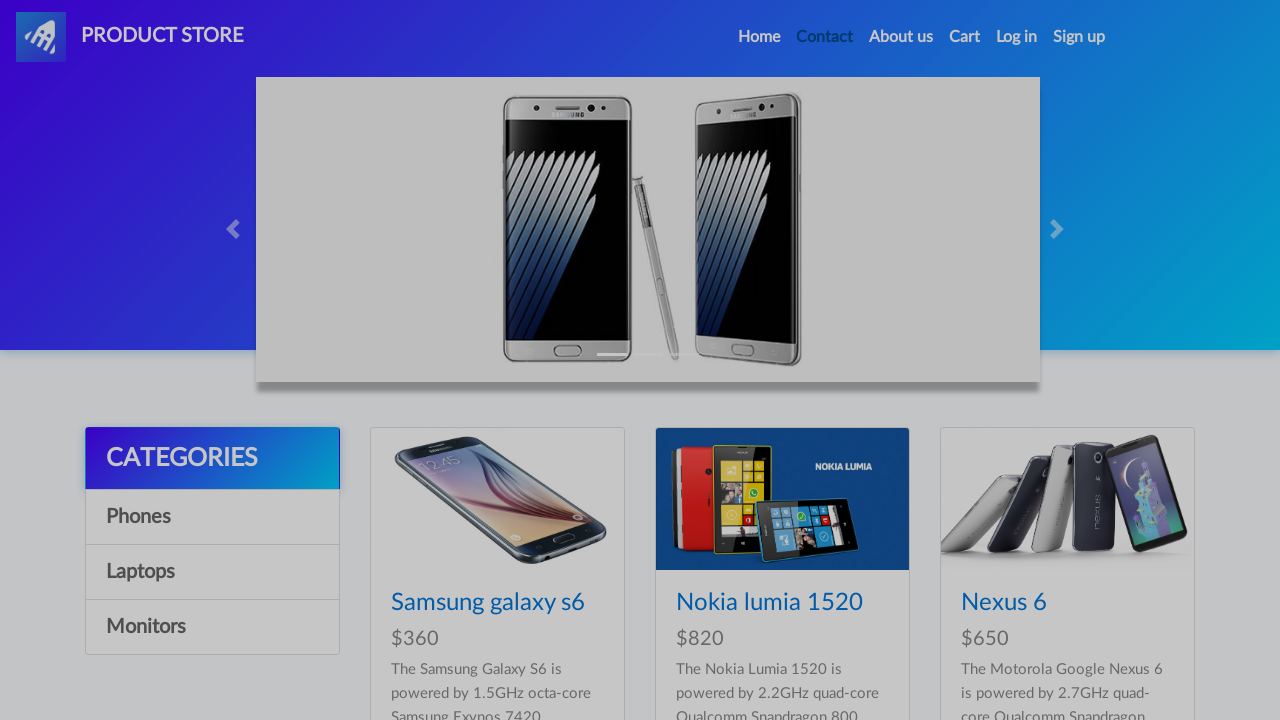

Waited 1000ms for contact modal to open
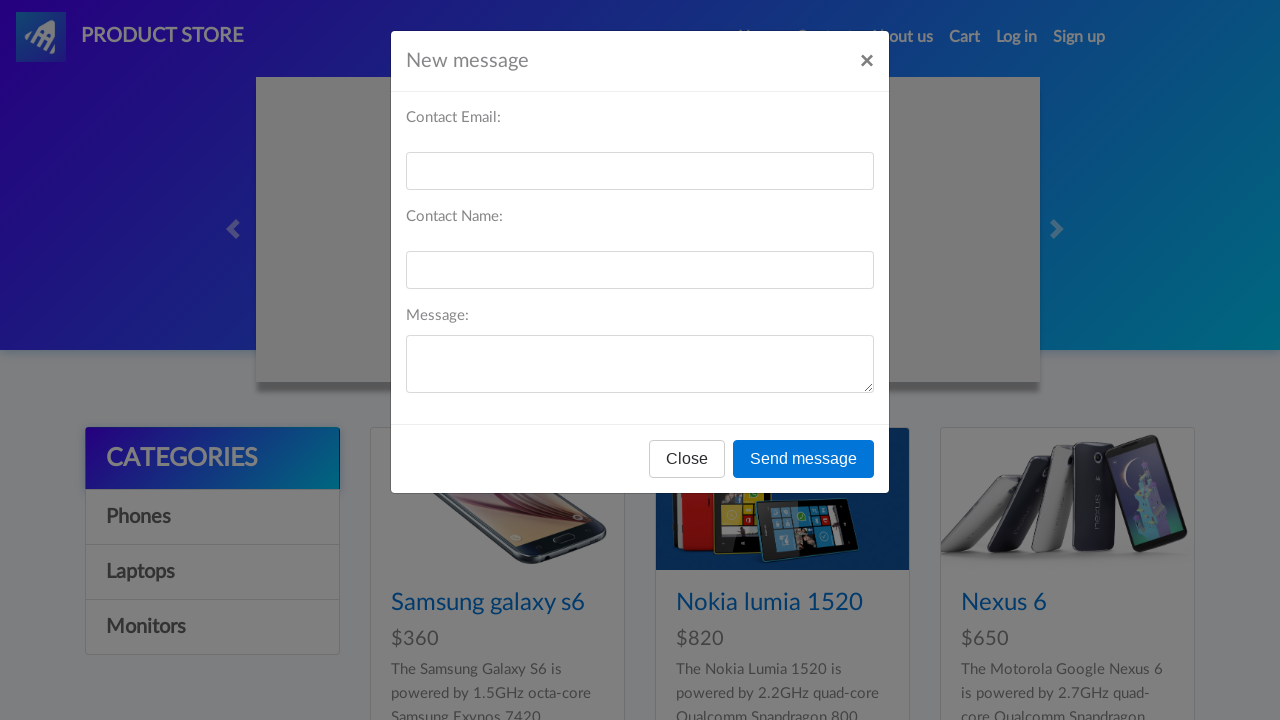

Clicked Close button to close contact modal at (687, 459) on #exampleModal .modal-footer button:text('Close')
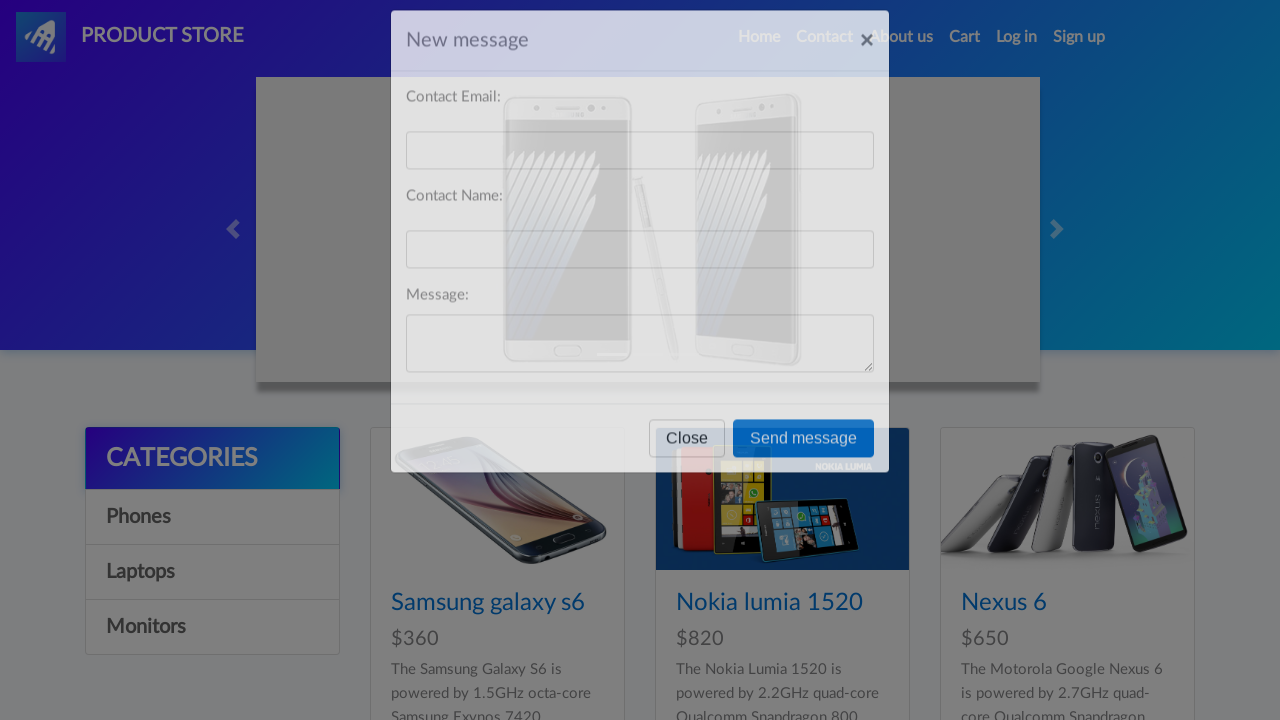

Waited 1000ms for contact modal to close
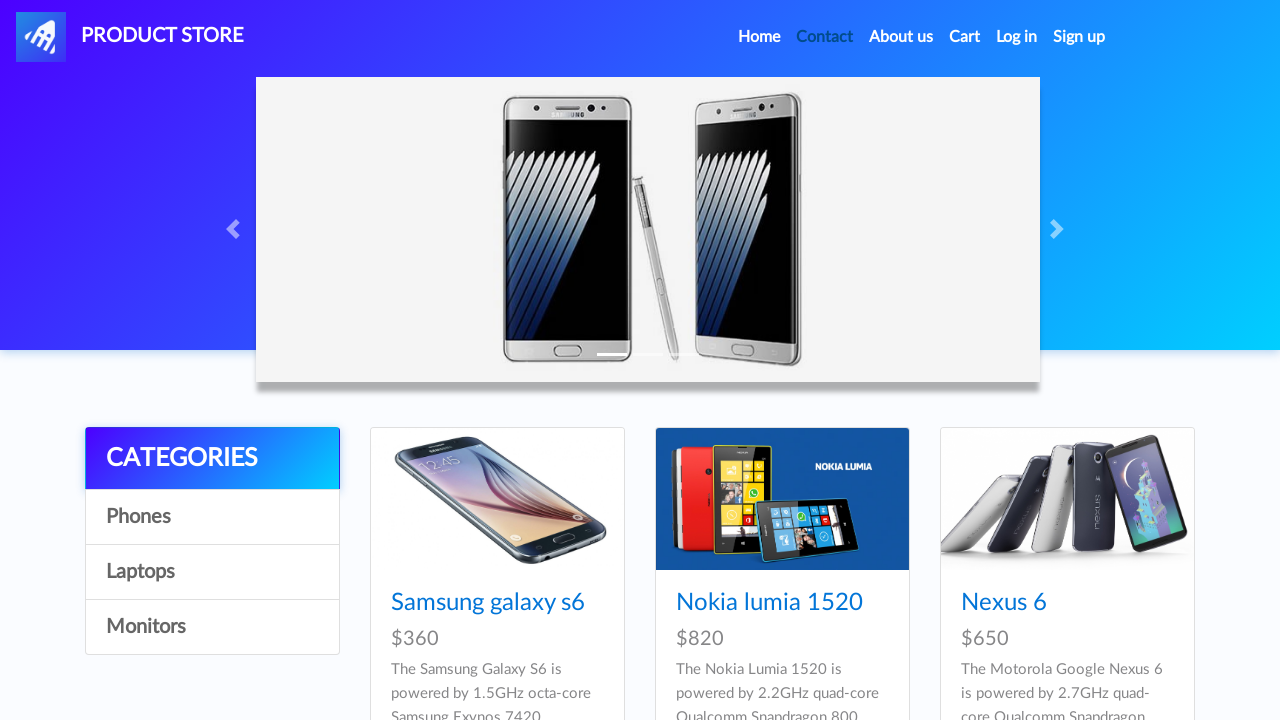

Clicked Contact link again to re-open contact modal at (825, 37) on a:text('Contact')
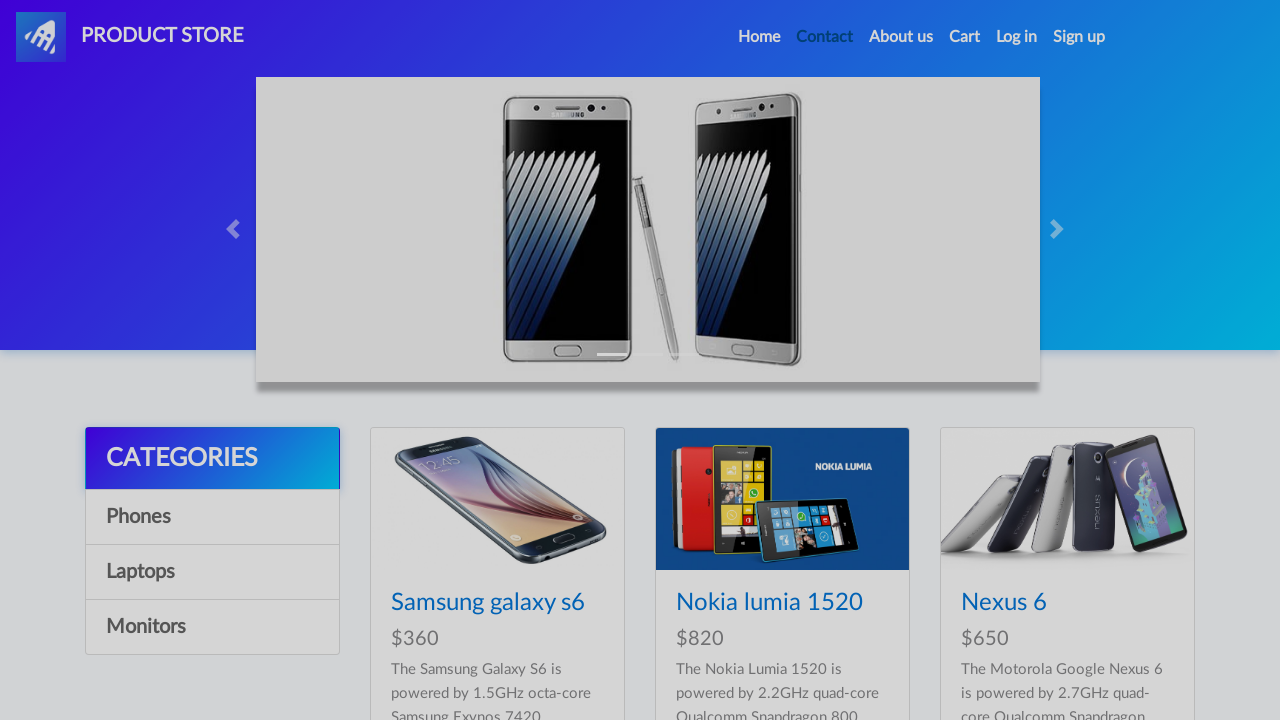

Waited 1000ms for contact modal to re-open
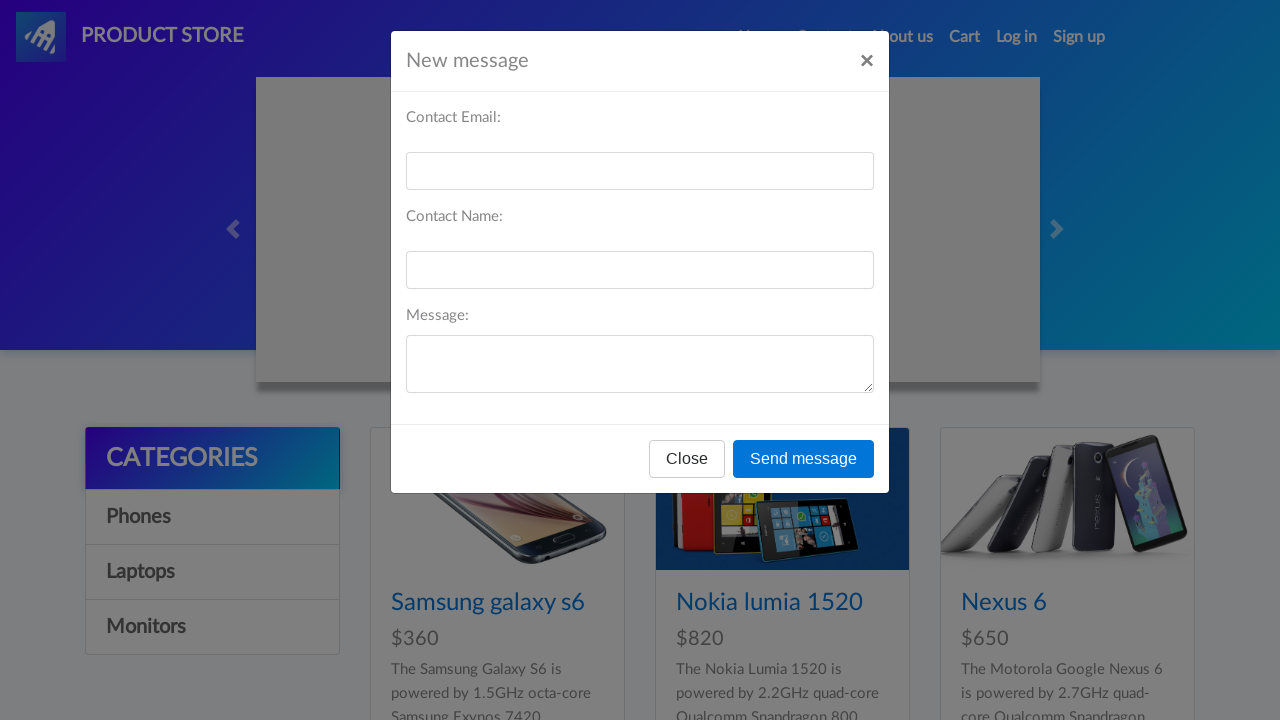

Filled email field with 'fsmohaimenur@gmail.com' on #recipient-email
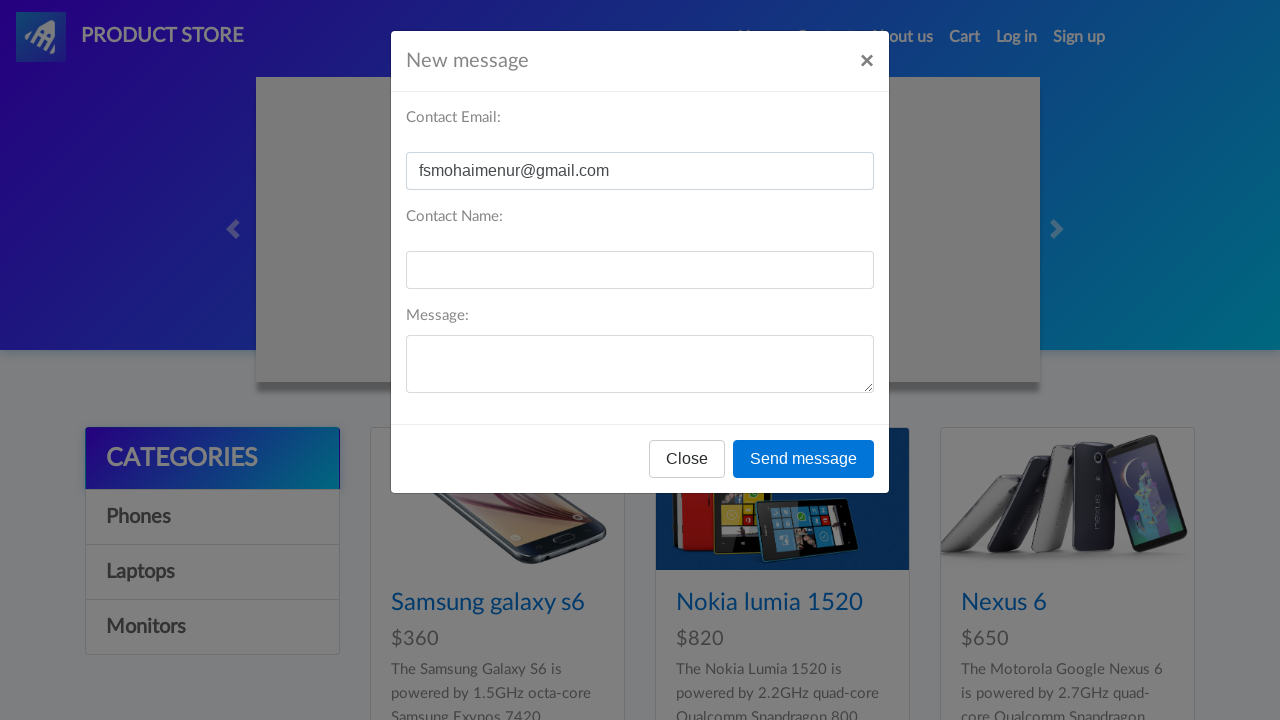

Waited 1000ms after entering email
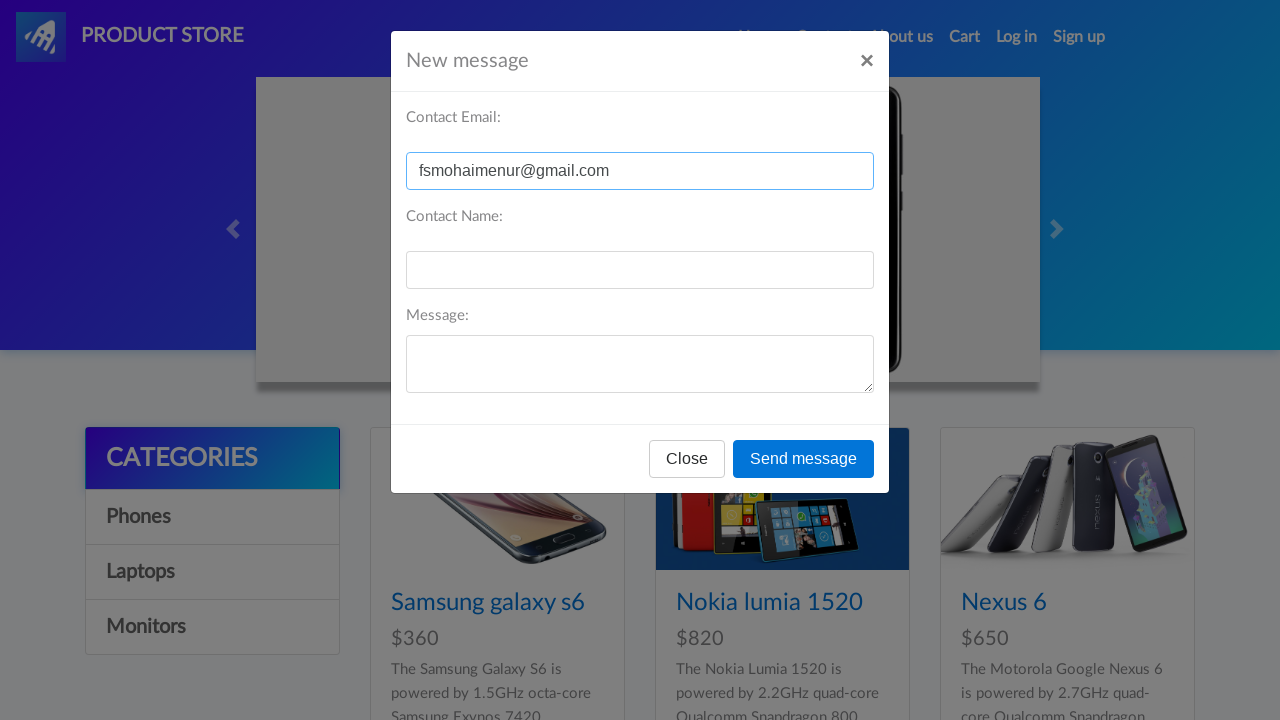

Cleared email field on #recipient-email
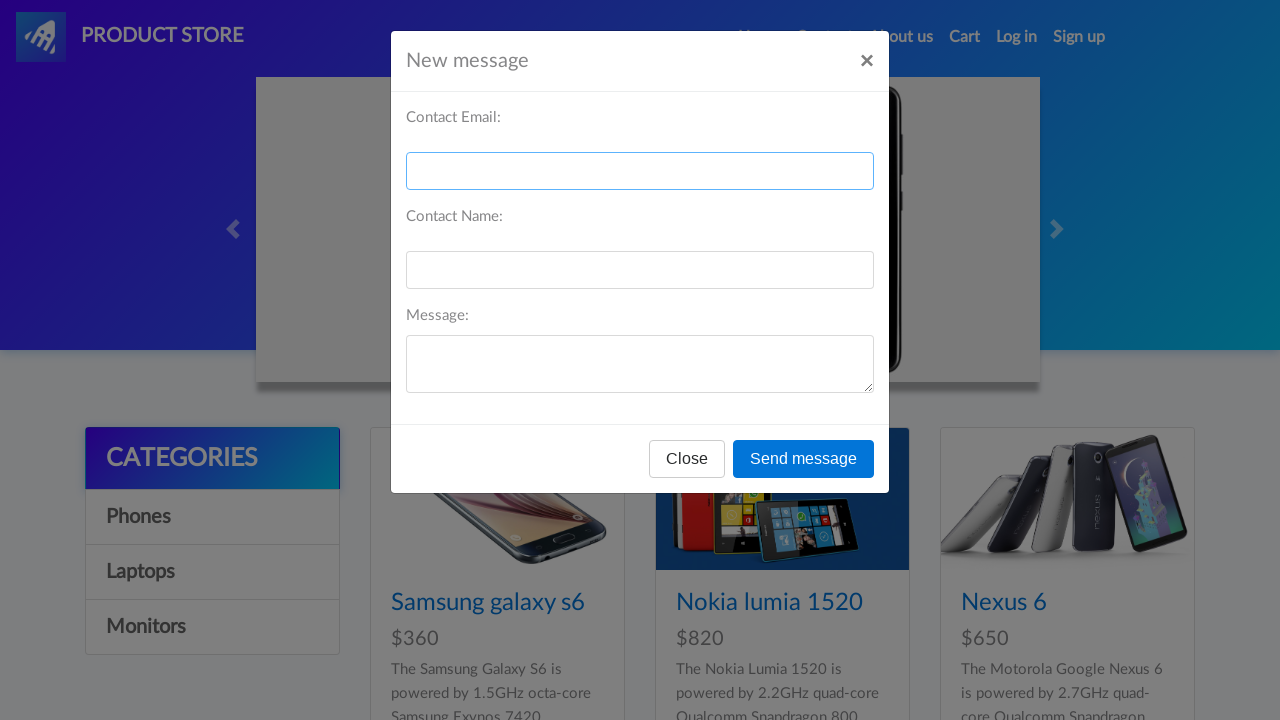

Filled email field with 'mdrahmanmohaimenur@gmail.com' on #recipient-email
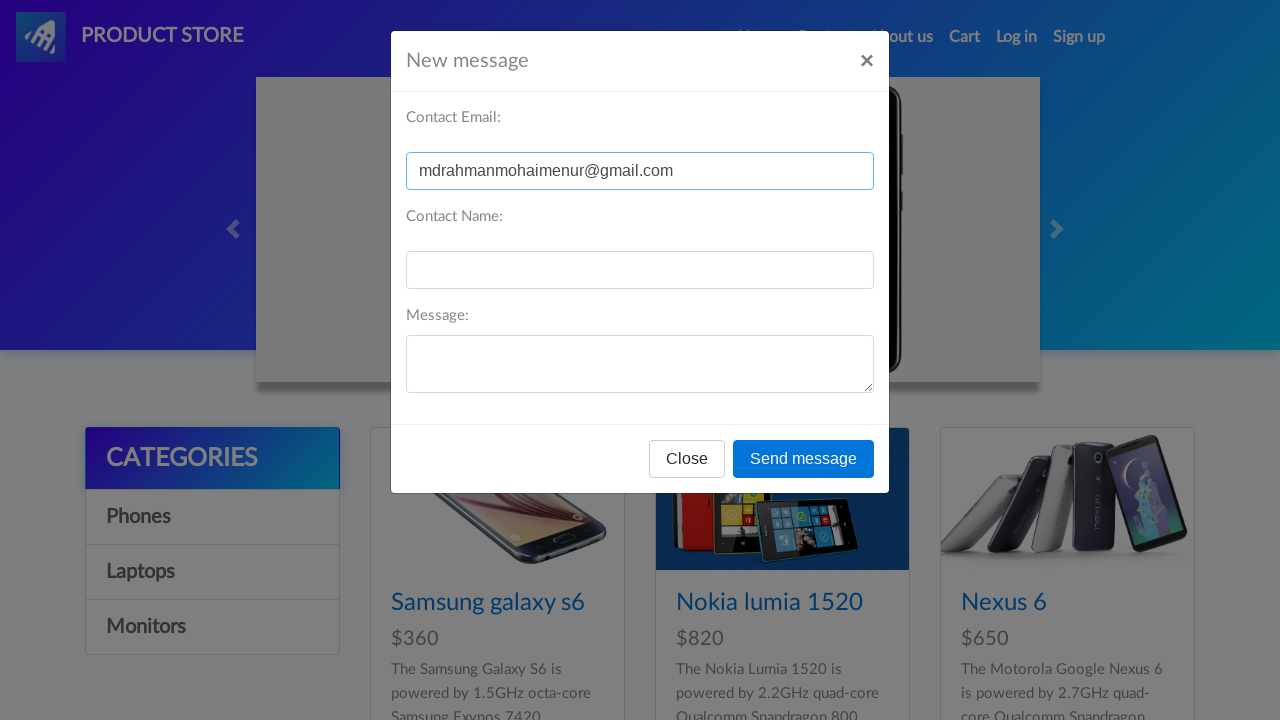

Waited 1000ms after updating email
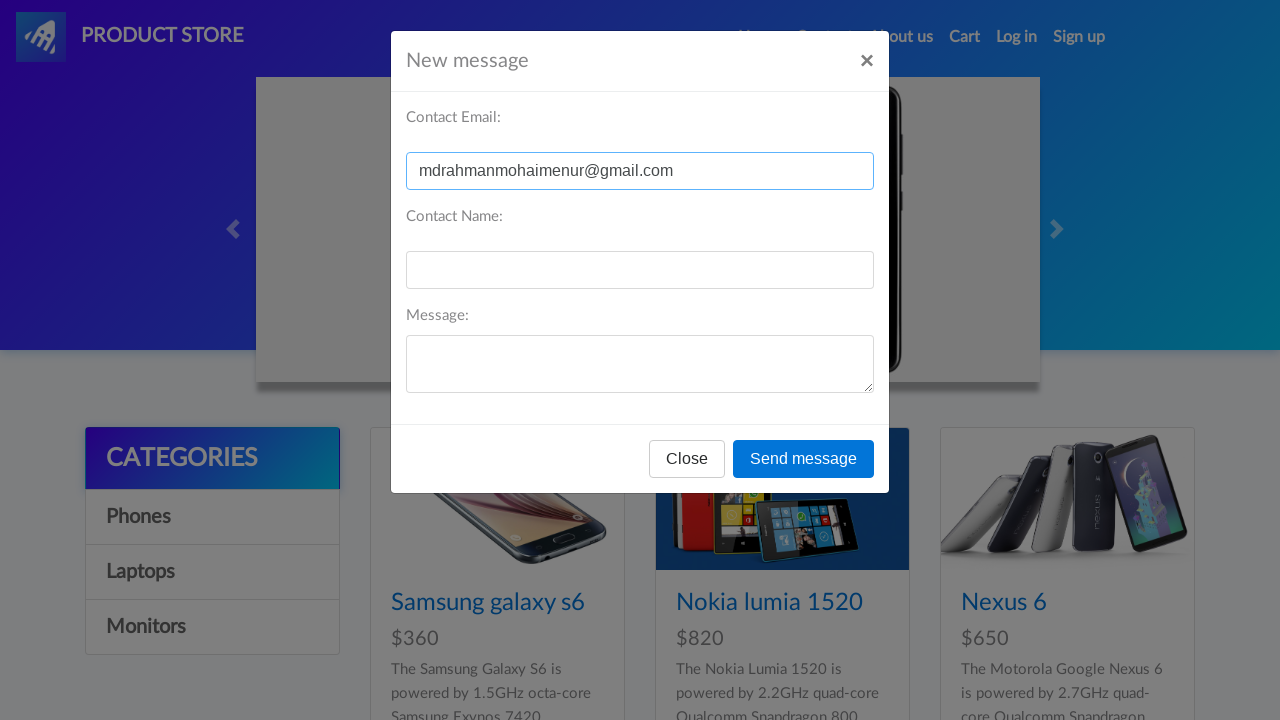

Filled name field with 'jim' on #recipient-name
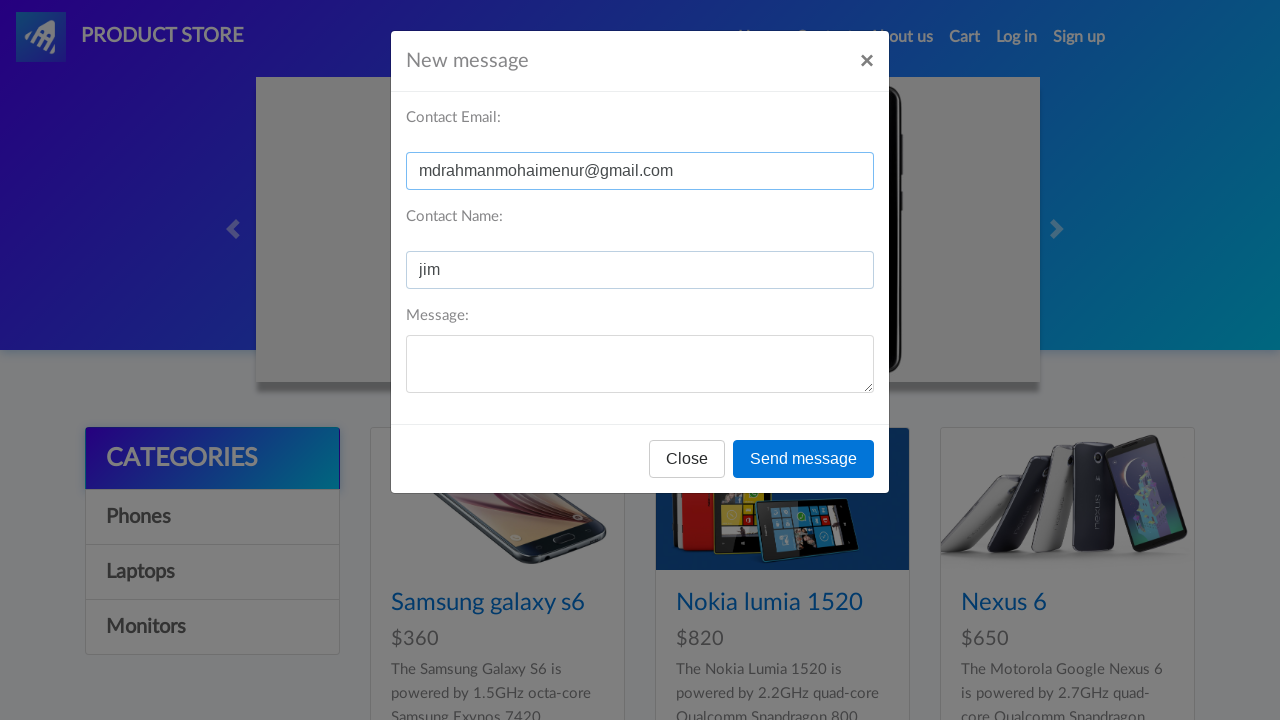

Waited 1000ms after entering name
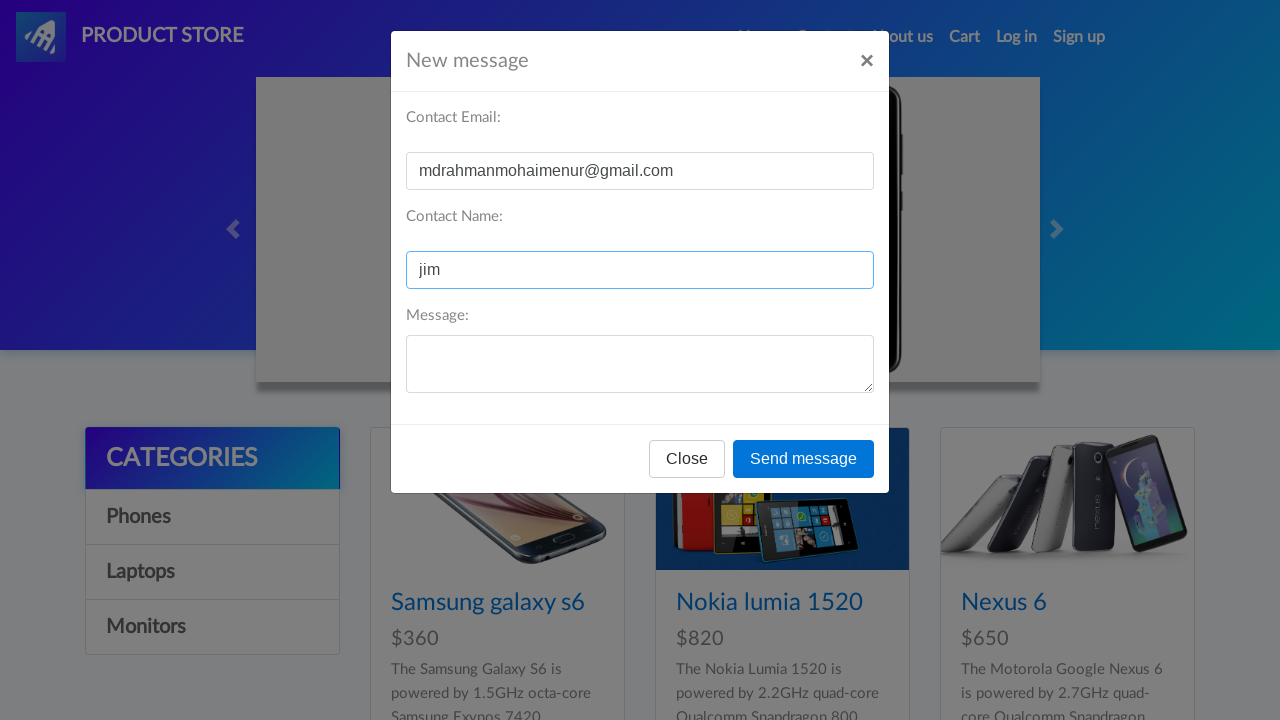

Filled message field with 'Hi, There!' on #message-text
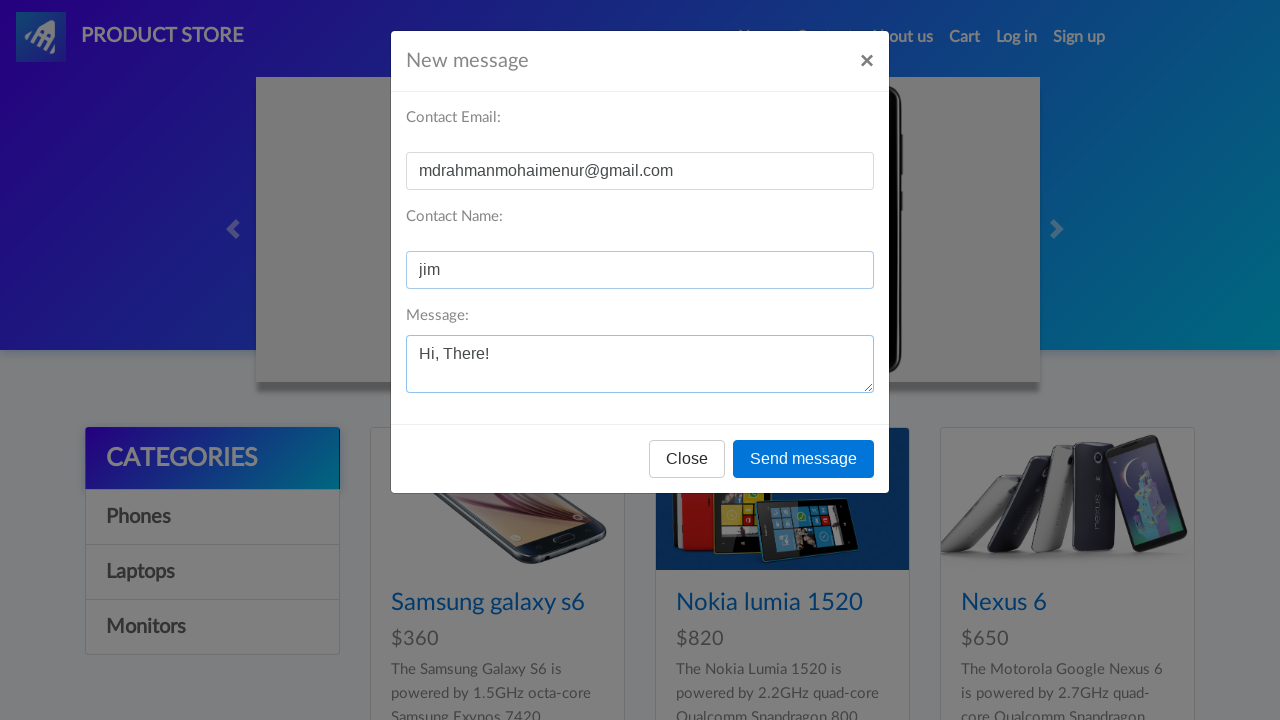

Waited 1000ms after entering message
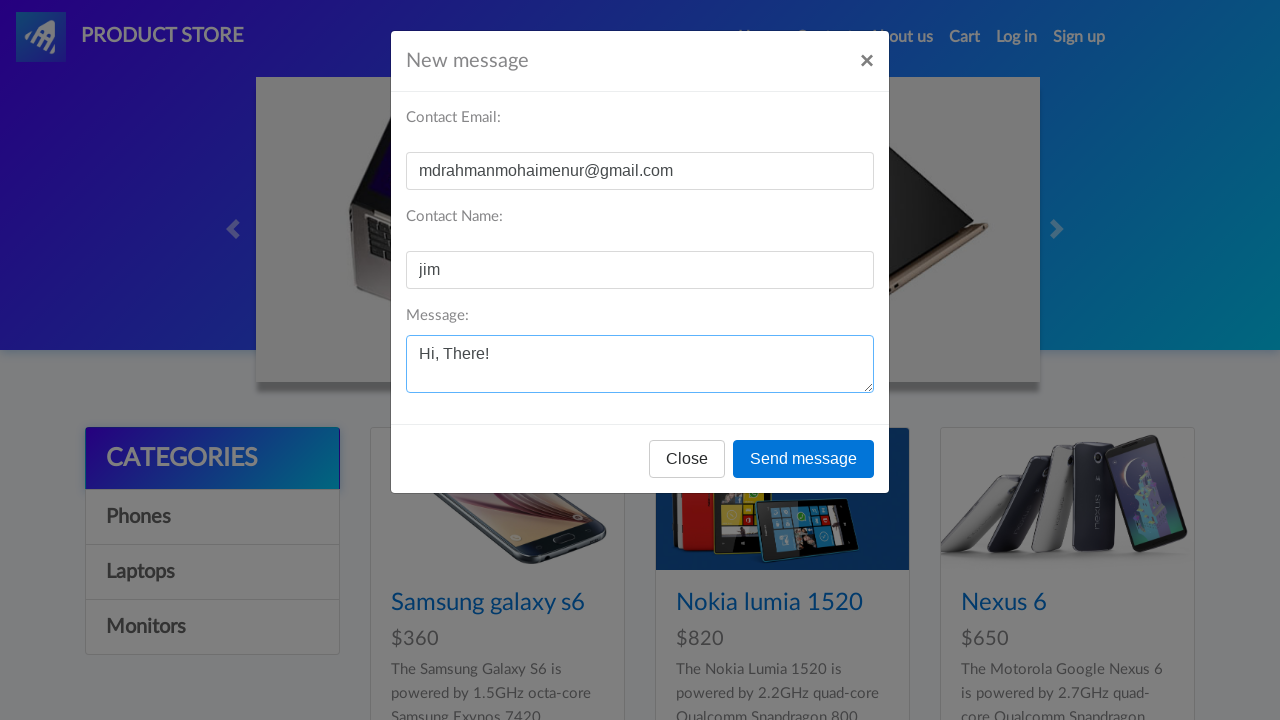

Clicked Send message button to submit contact form at (804, 459) on button:text('Send message')
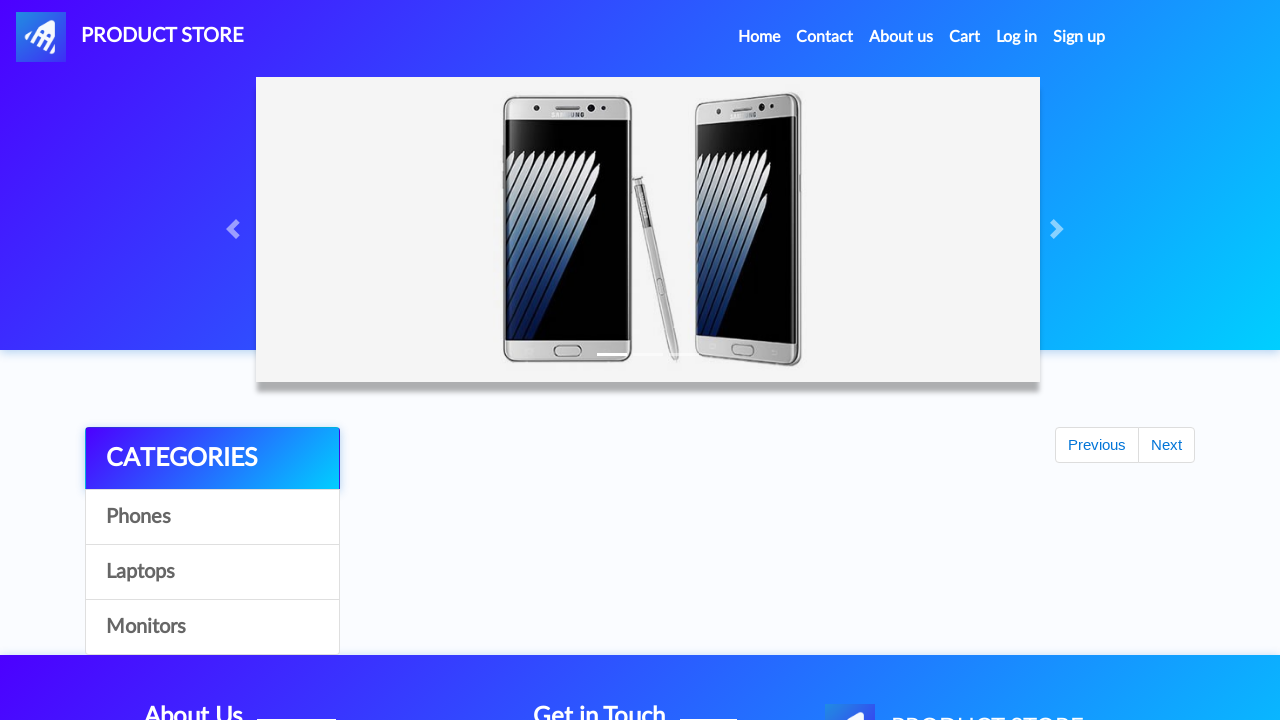

Set up dialog handler to accept alert confirmation
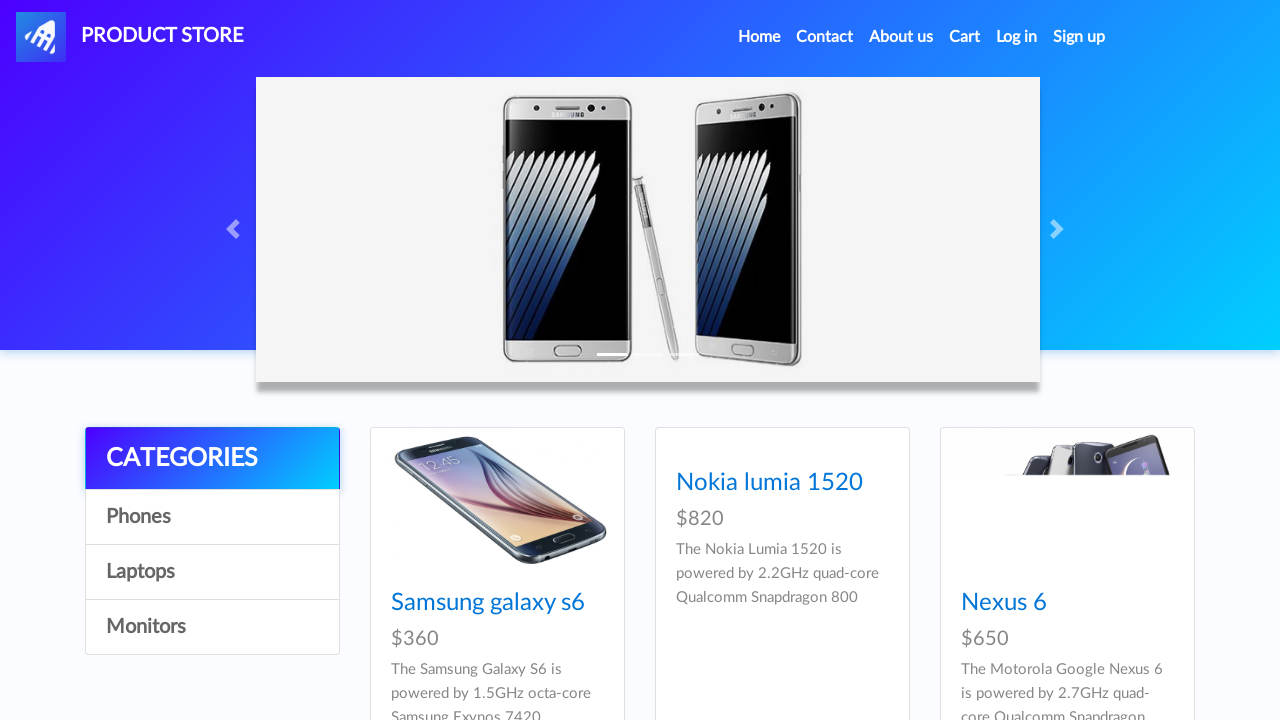

Waited 2000ms for alert confirmation to complete
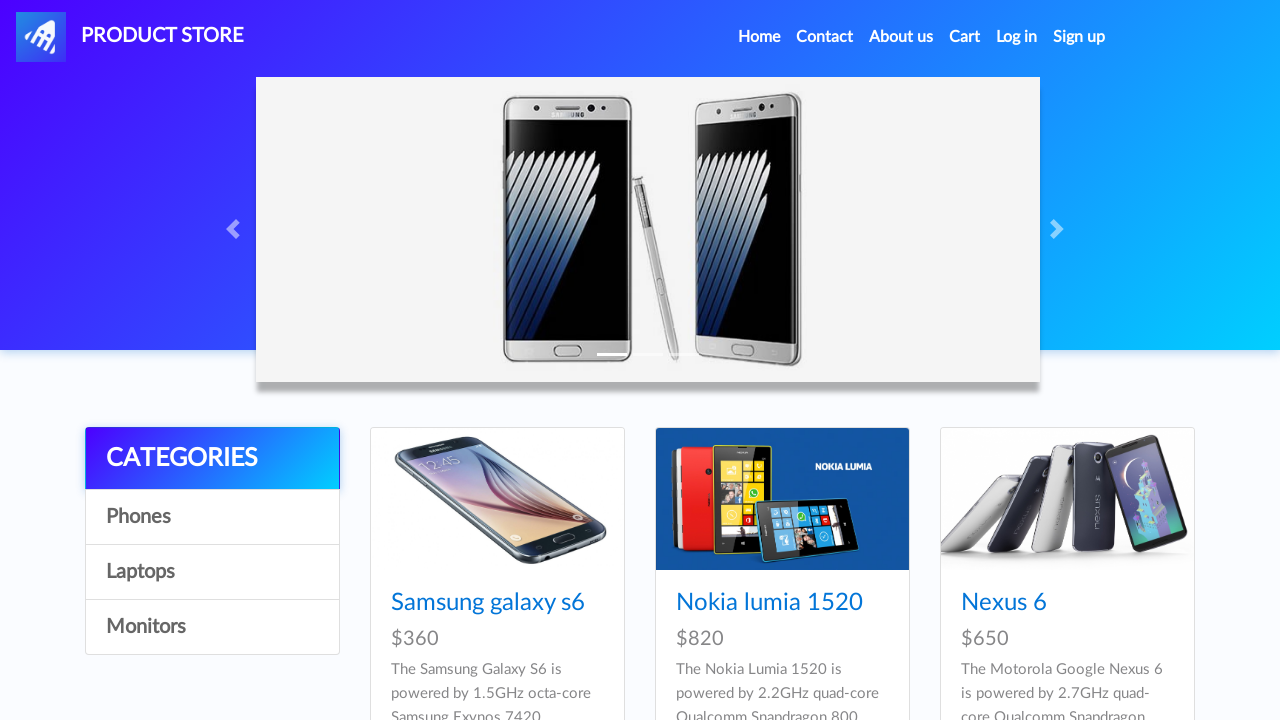

Clicked About us link to open About Us modal at (901, 37) on a:text('About us')
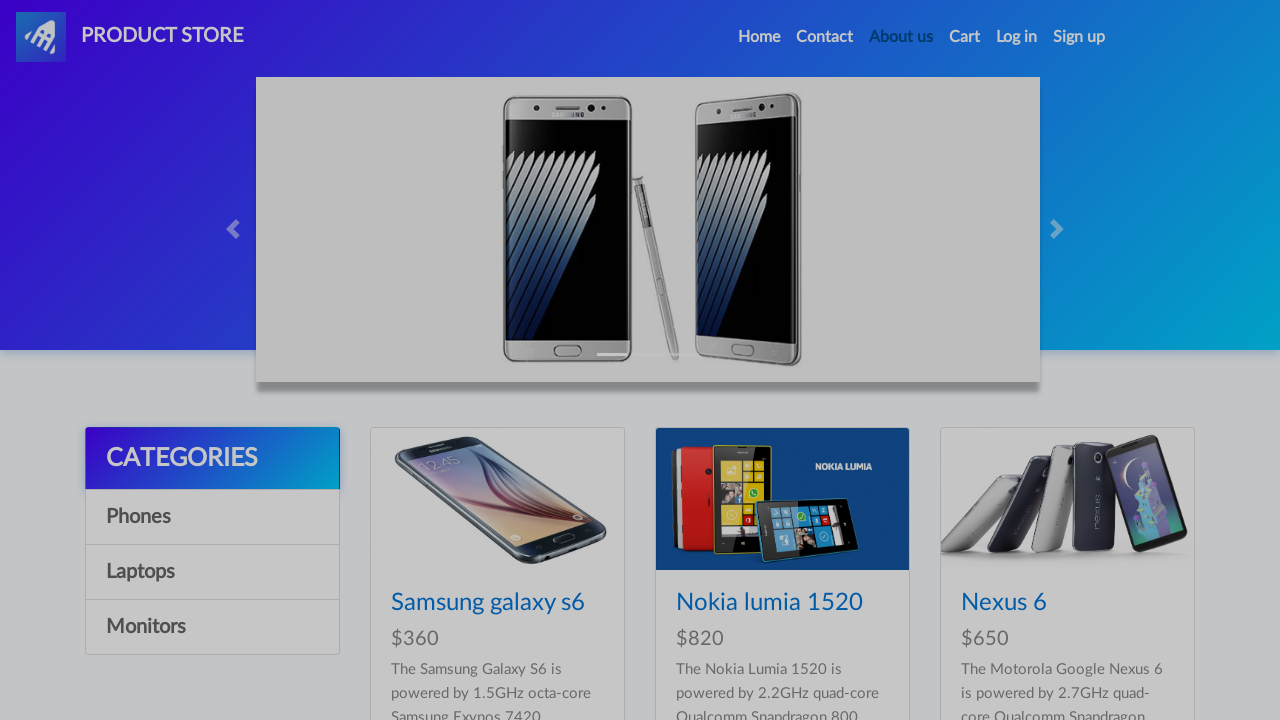

Waited 1000ms for About Us modal to open
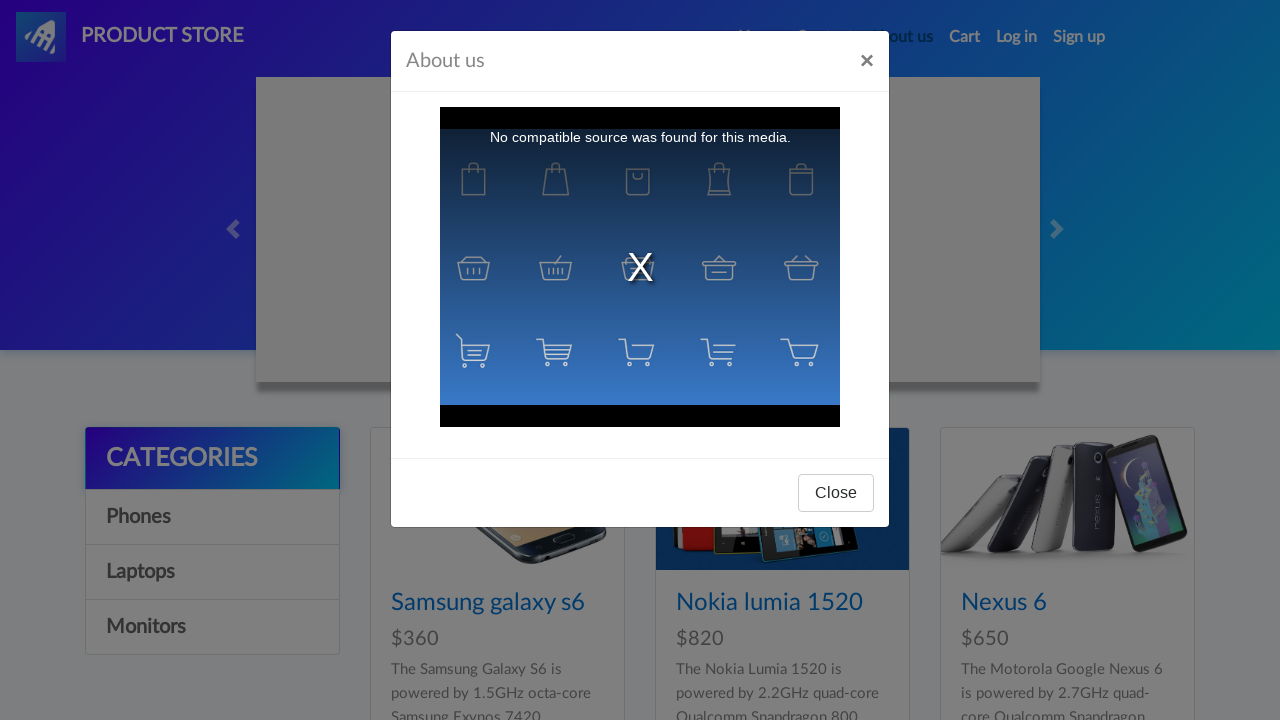

Clicked Close button to close About Us modal at (836, 493) on #videoModal .modal-footer button:text('Close')
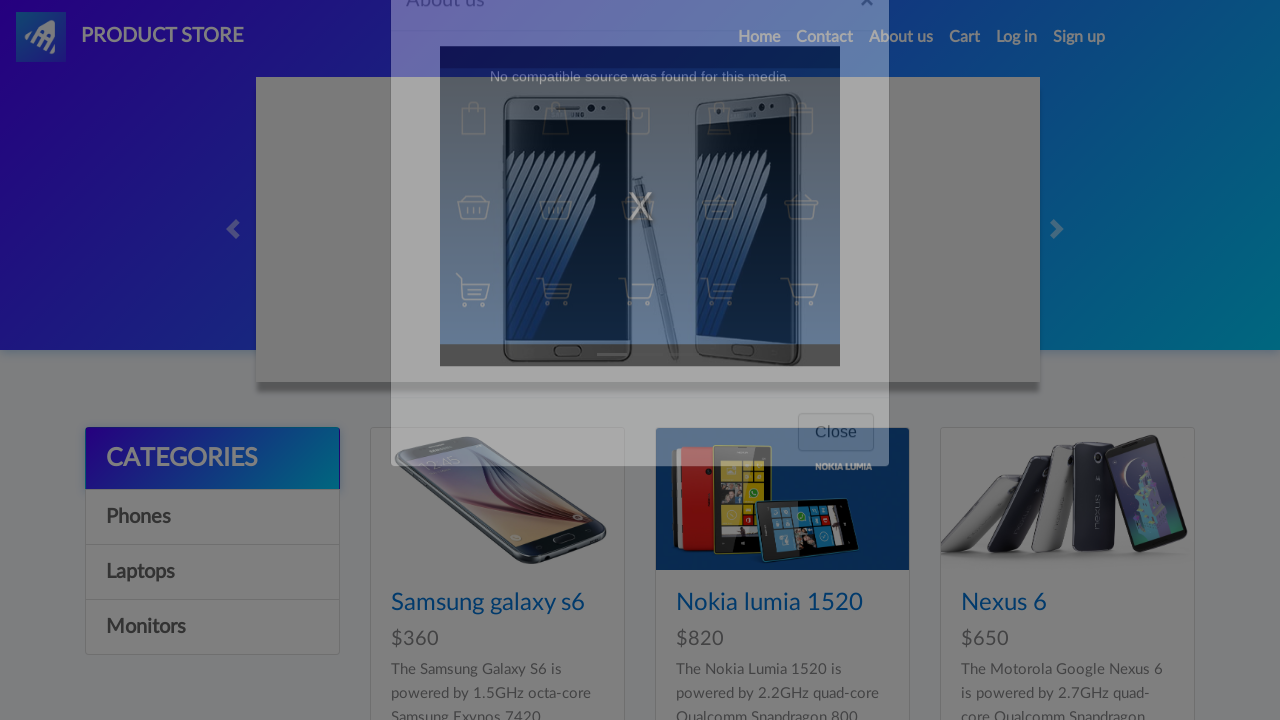

Waited 1000ms for About Us modal to close
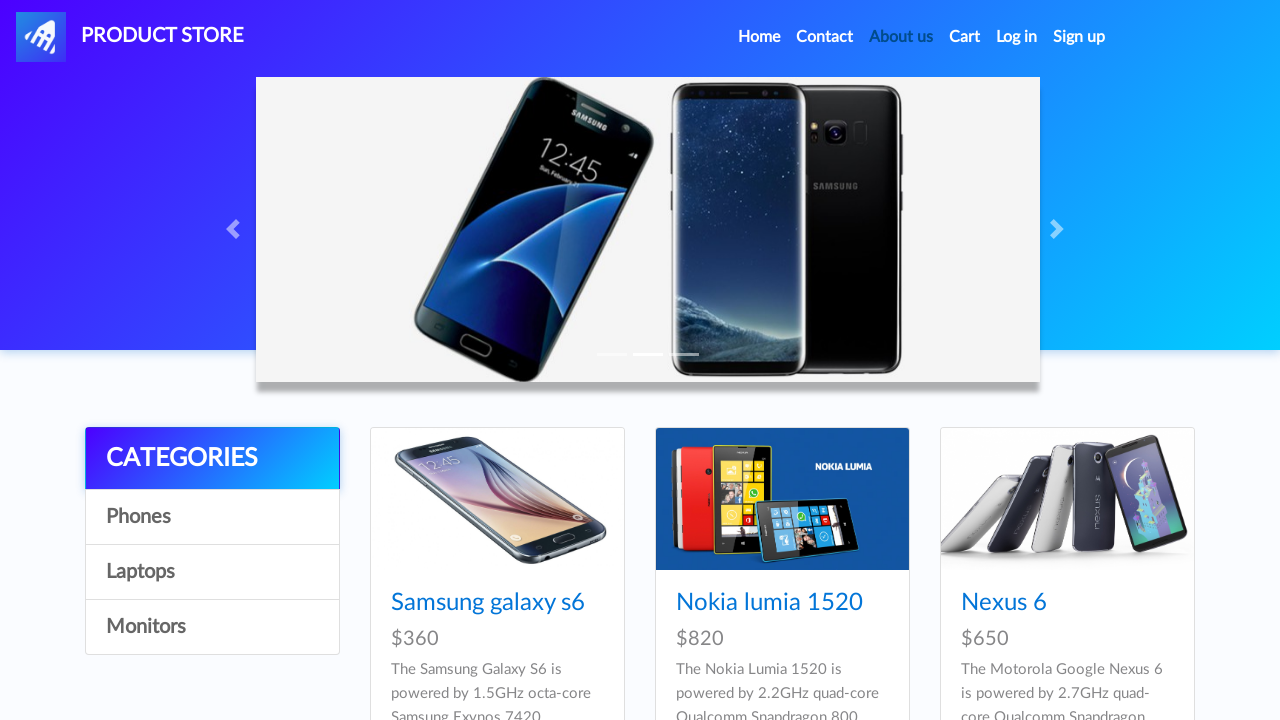

Clicked About us link again to re-open About Us modal at (901, 37) on a:text('About us')
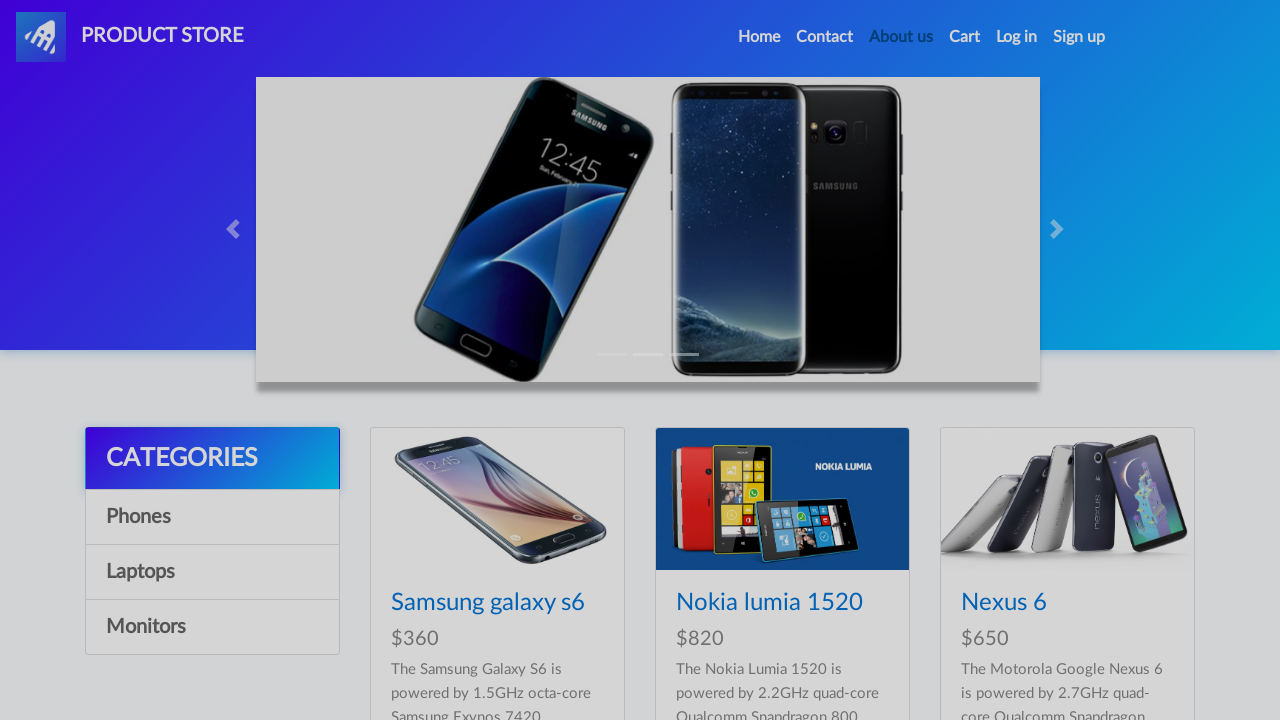

Waited 1000ms for About Us modal to re-open
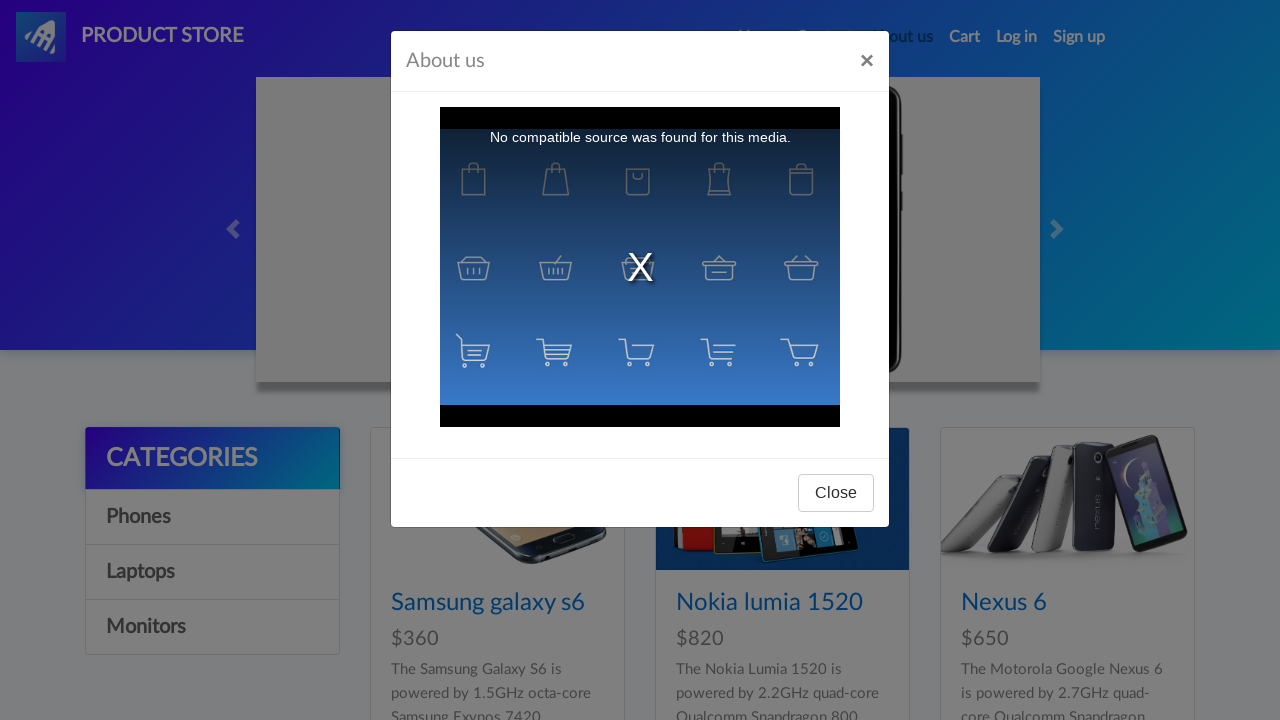

Clicked X button to close About Us modal at (867, 61) on #videoModal .modal-header button.close
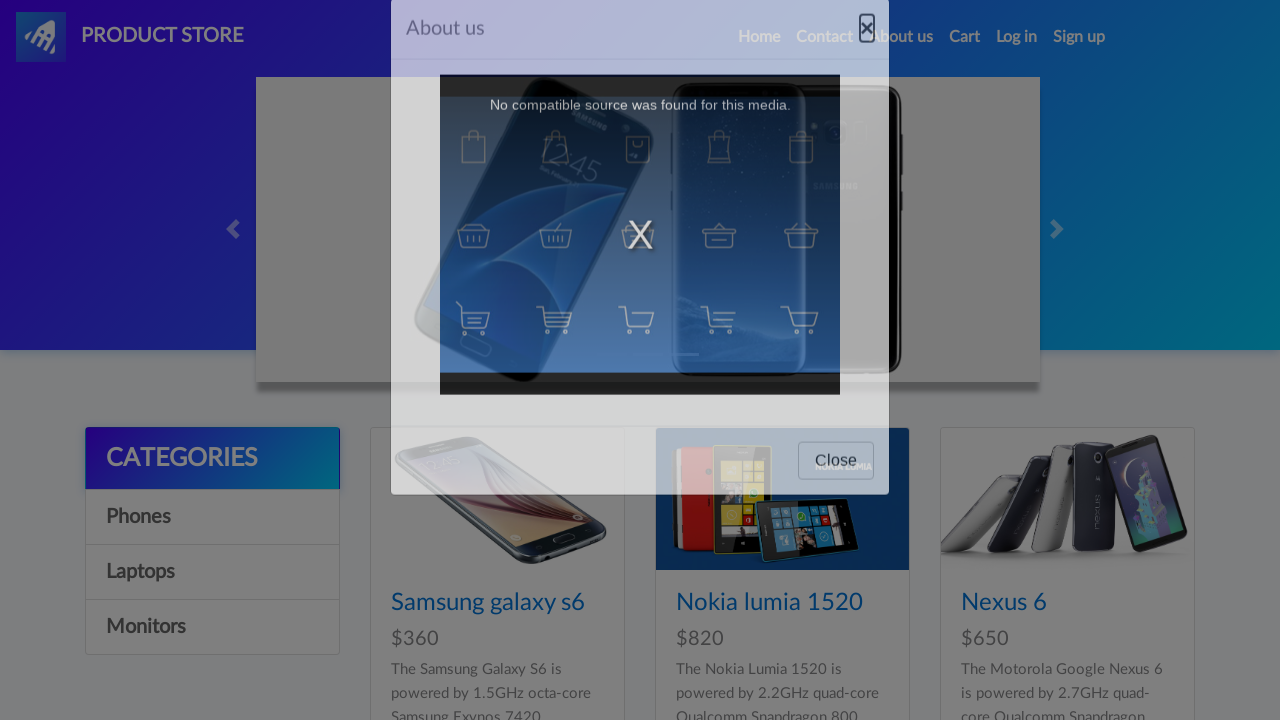

Waited 1000ms for About Us modal to close via X button
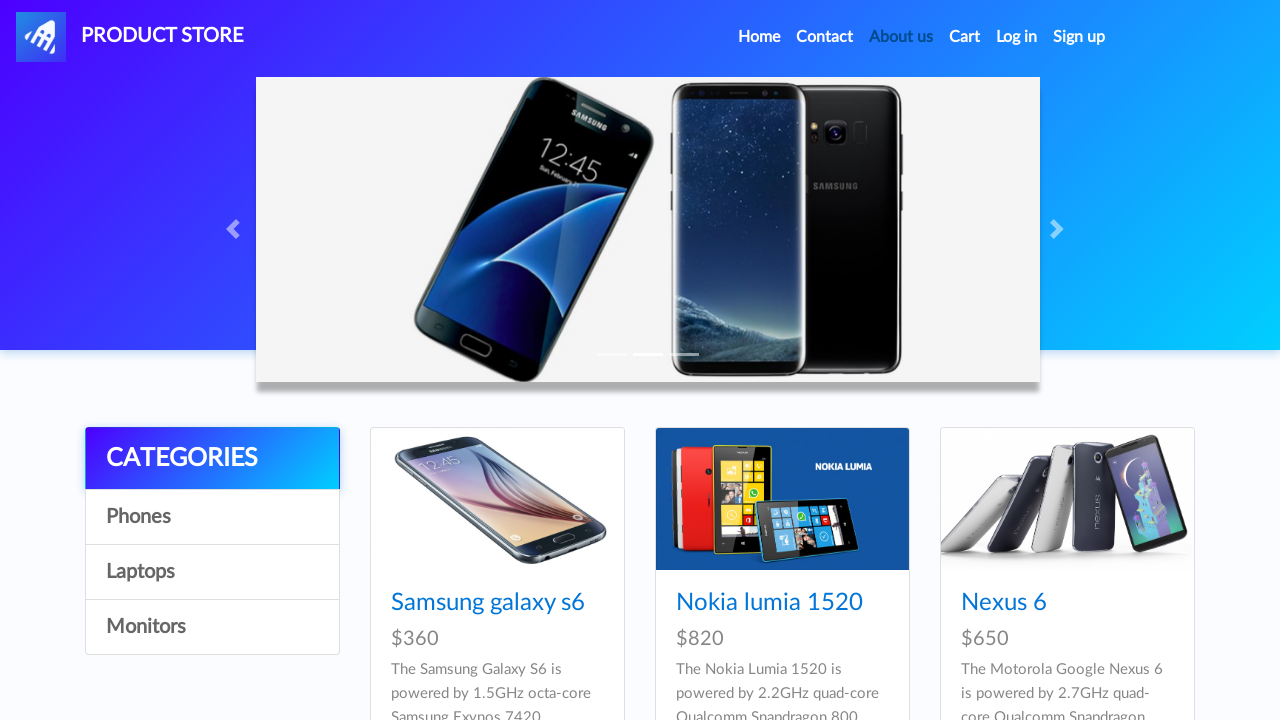

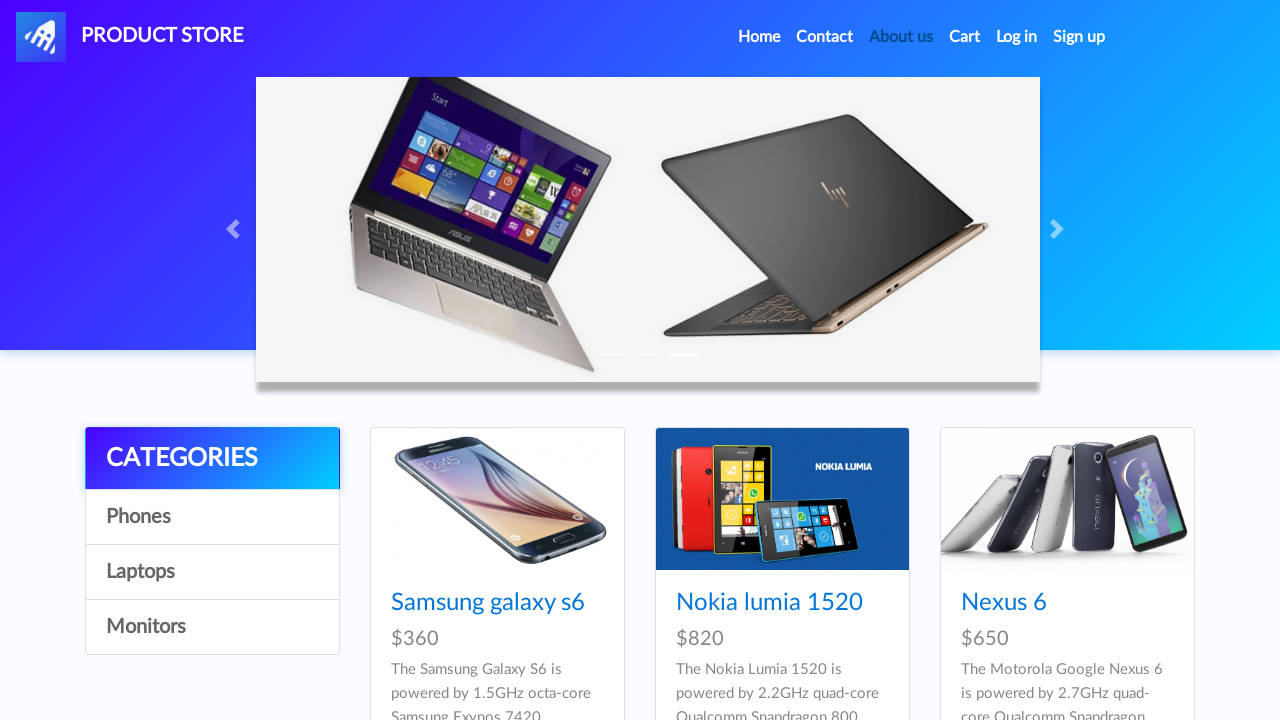